Tests page scrolling functionality by scrolling to the bottom of the page and then back to the top

Starting URL: https://p-del.co/

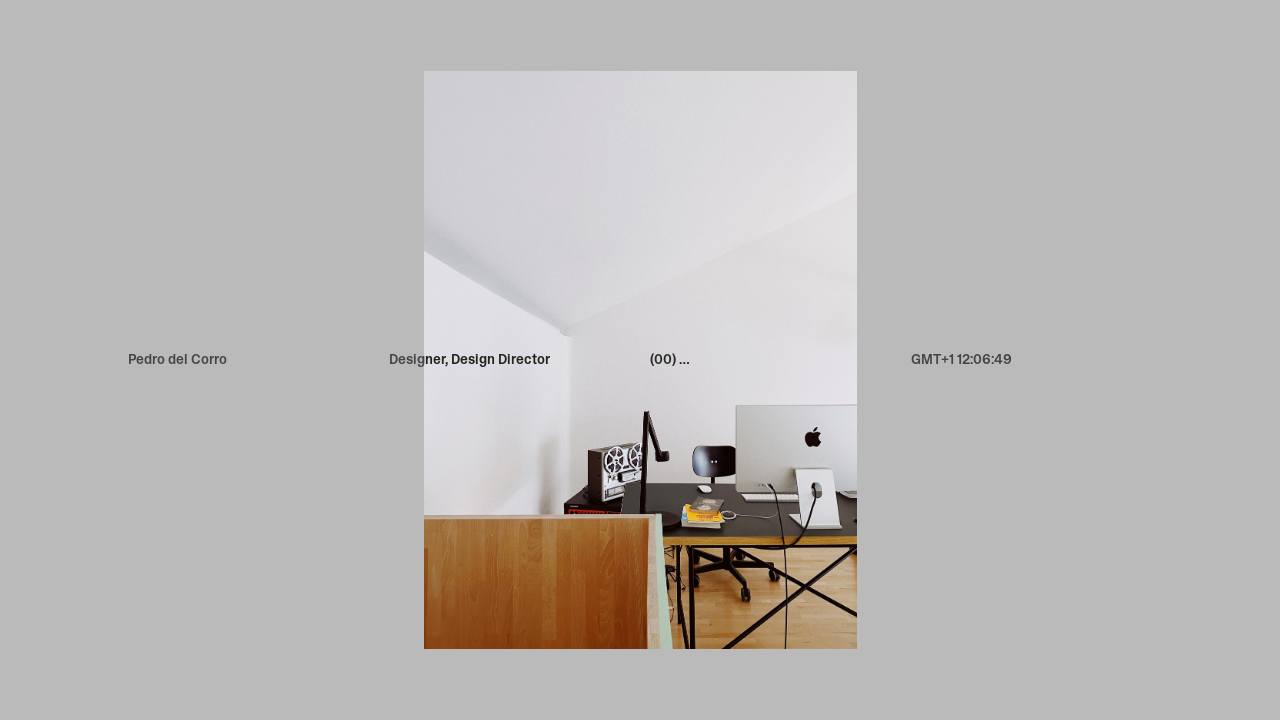

Scrolled to bottom of page
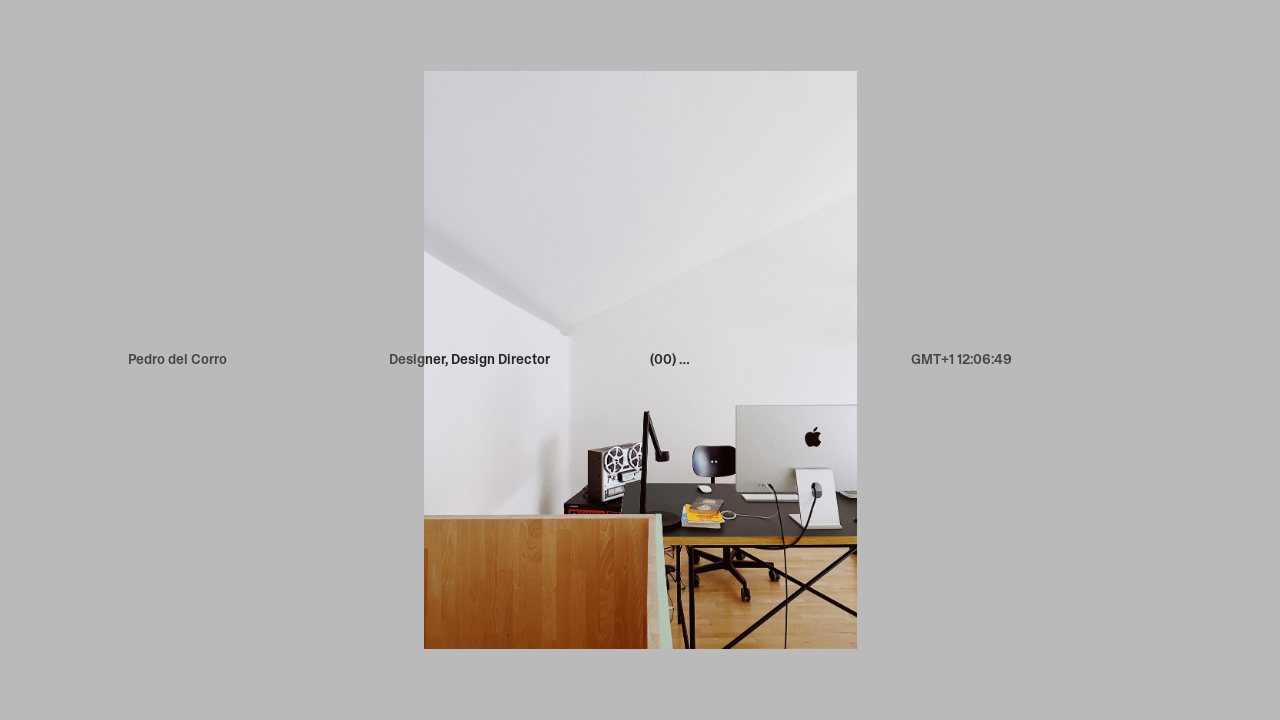

Waited 2 seconds for scroll animation to complete
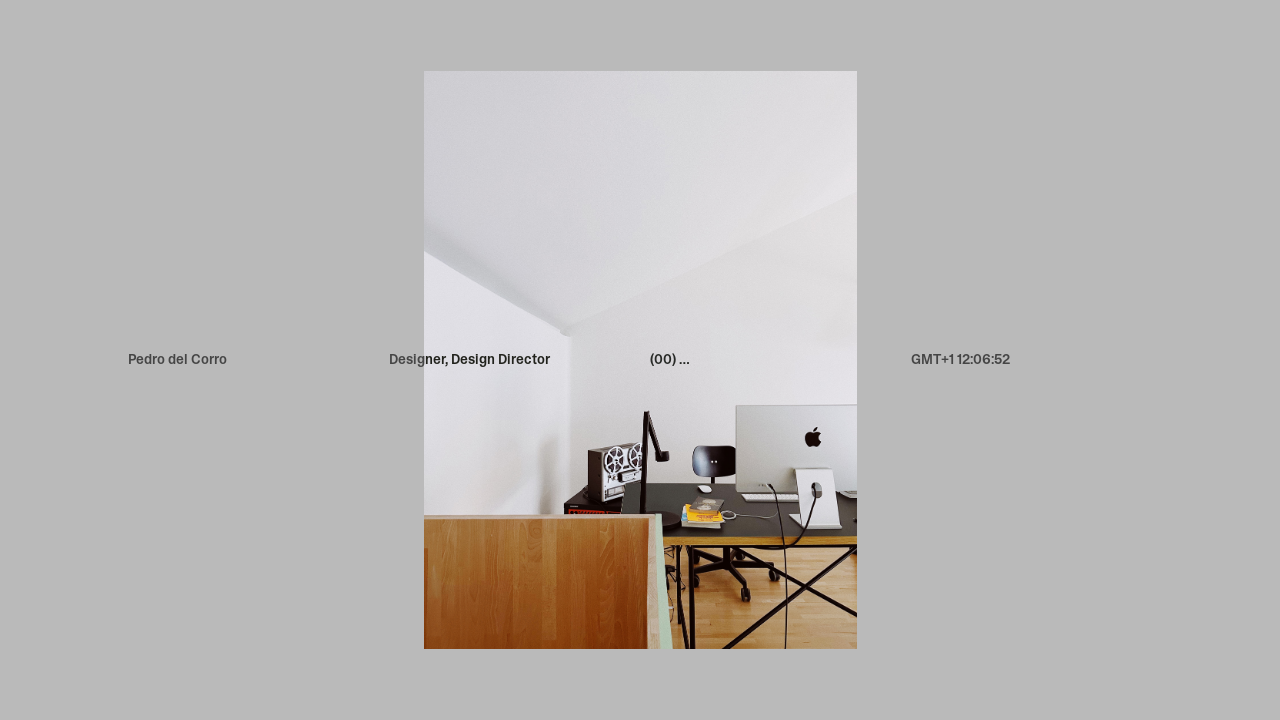

Scrolled back to top of page
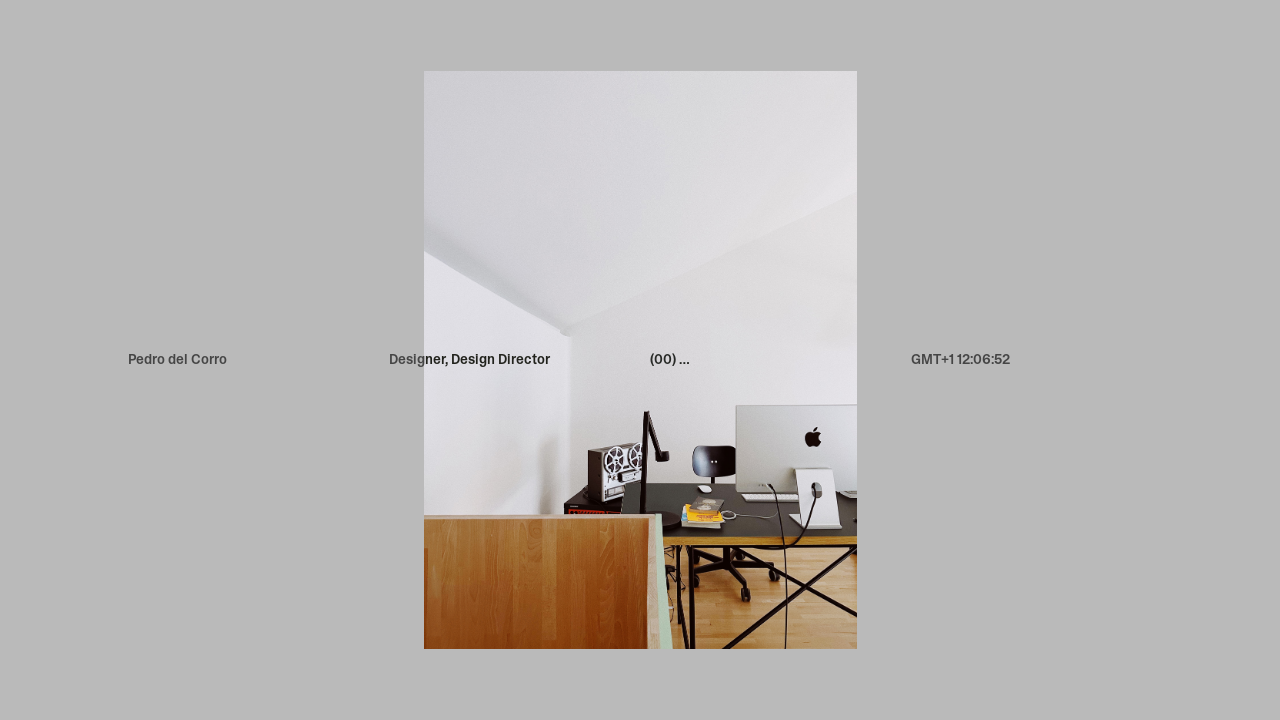

Waited 2 seconds for scroll animation to complete
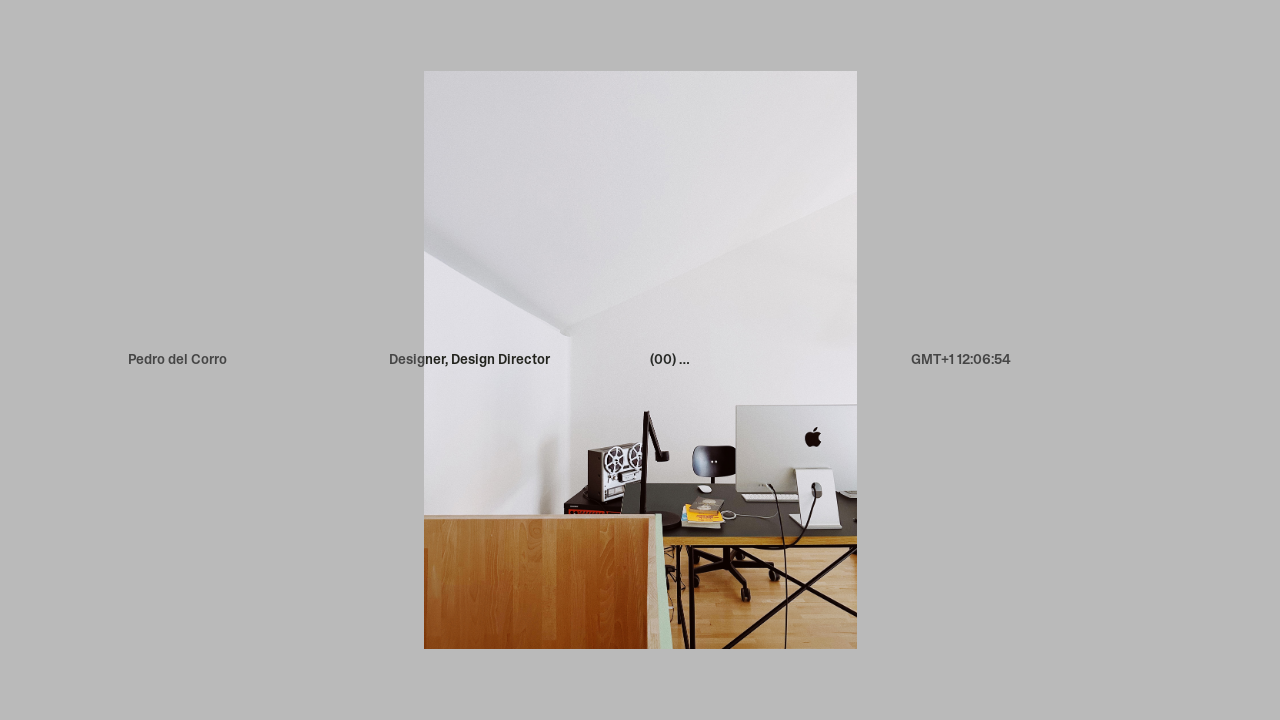

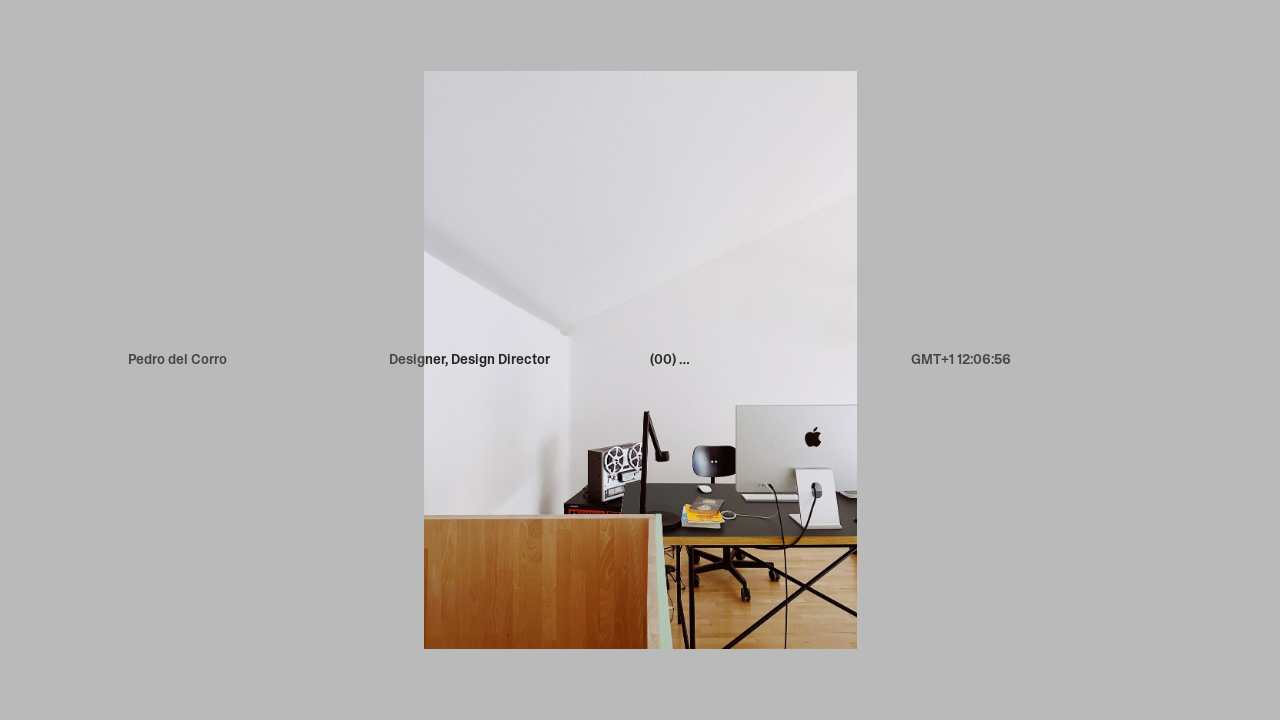